Tests right-click (context click) functionality on a button and verifies the resulting message

Starting URL: https://demoqa.com/buttons

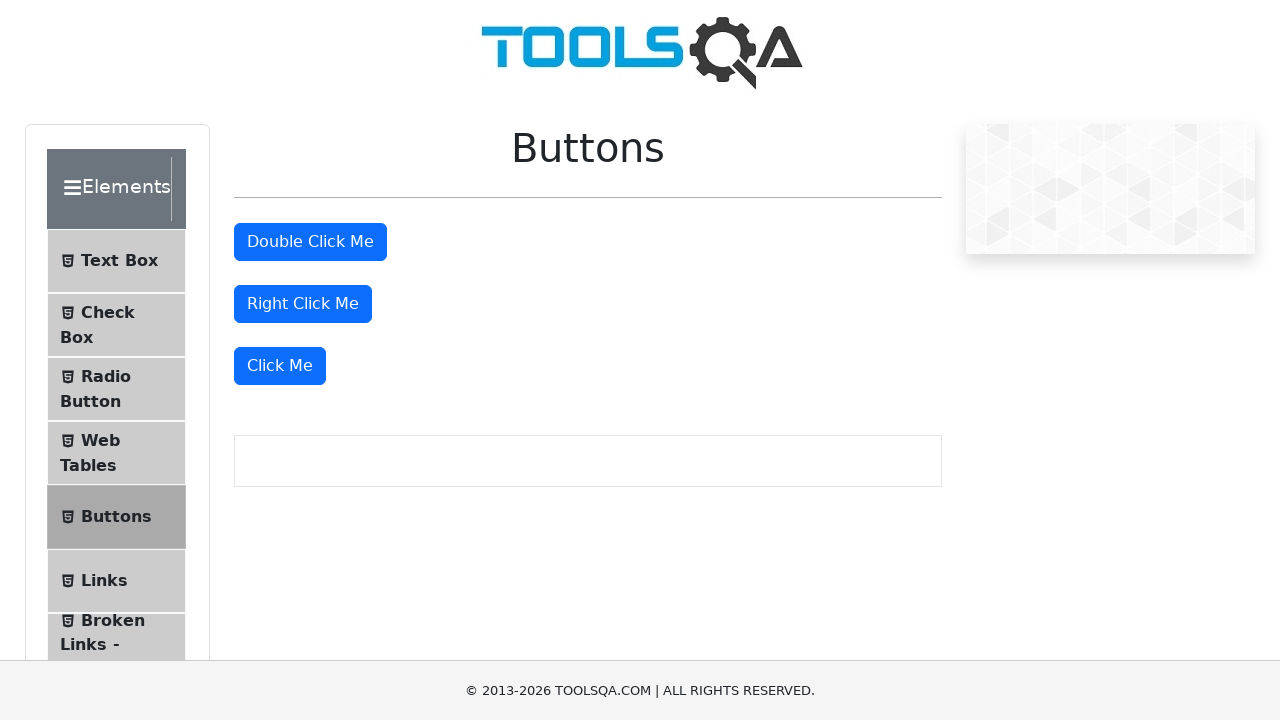

Right-clicked the right-click button at (303, 304) on #rightClickBtn
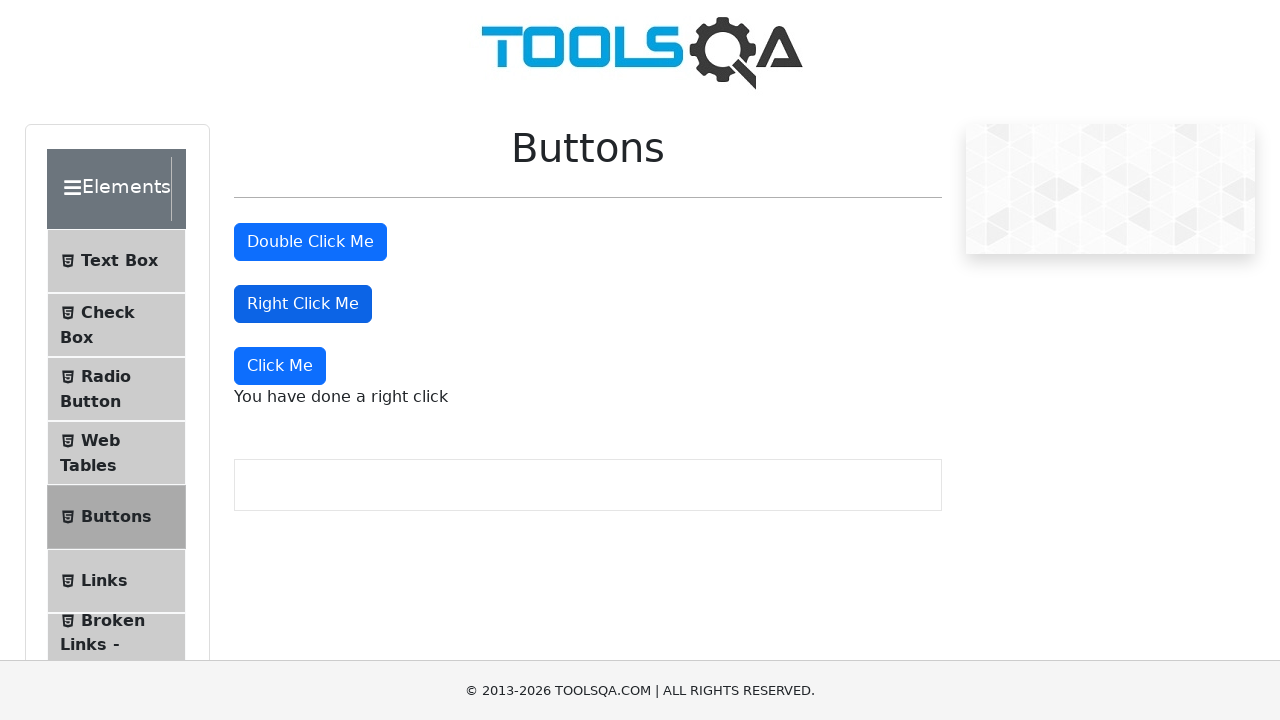

Right-click message element appeared
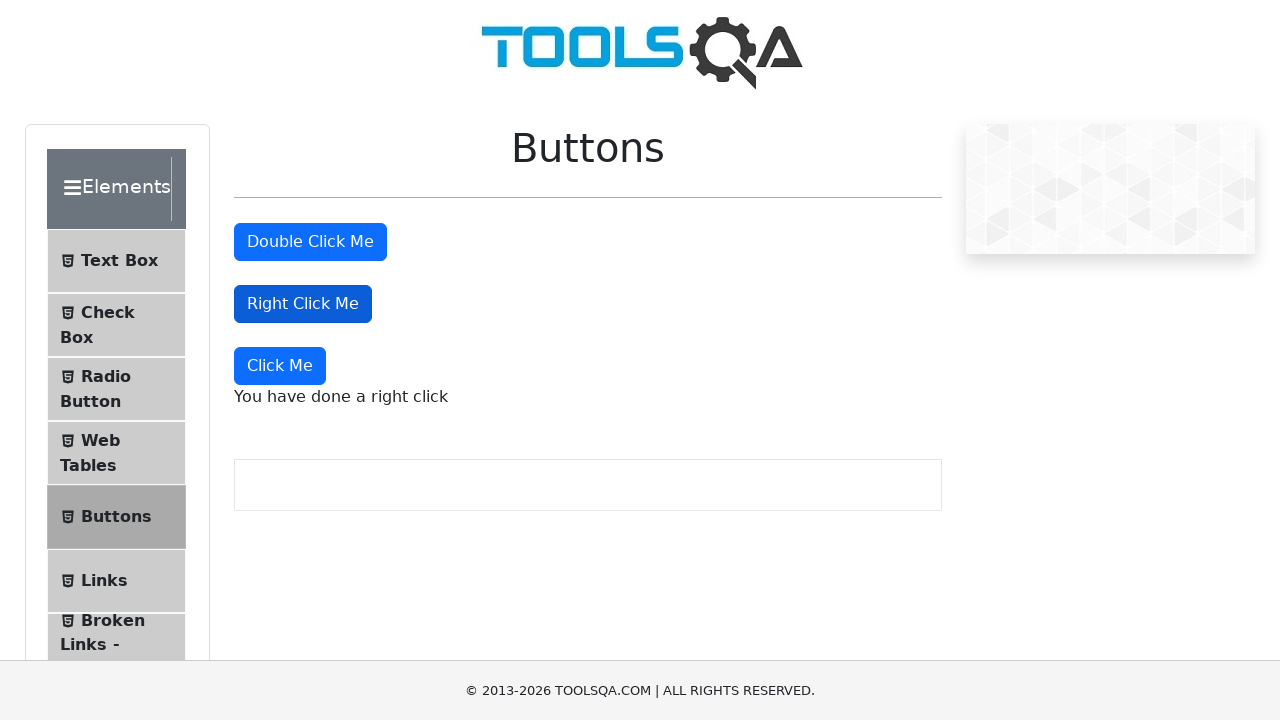

Verified right-click message text is 'You have done a right click'
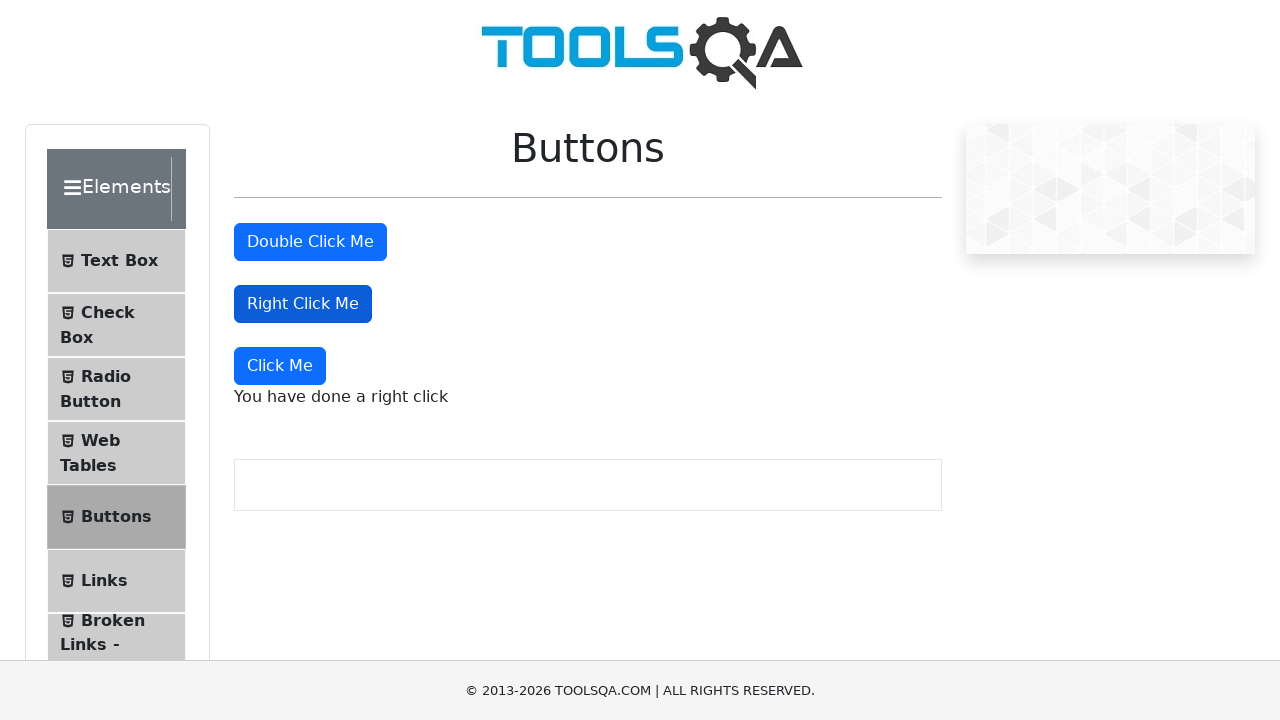

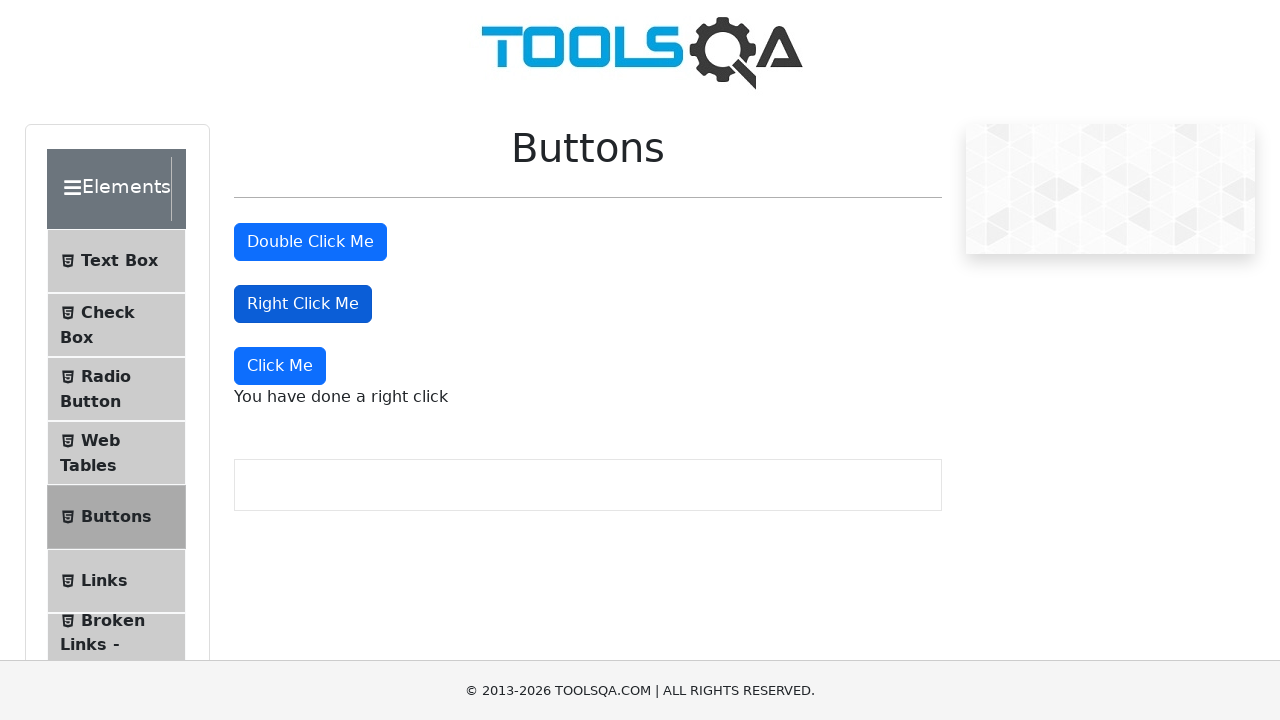